Navigates to W3Schools SQL tutorial page and clicks on the SQL Inner Join link to navigate to that section

Starting URL: https://www.w3schools.com/sql/default.asp

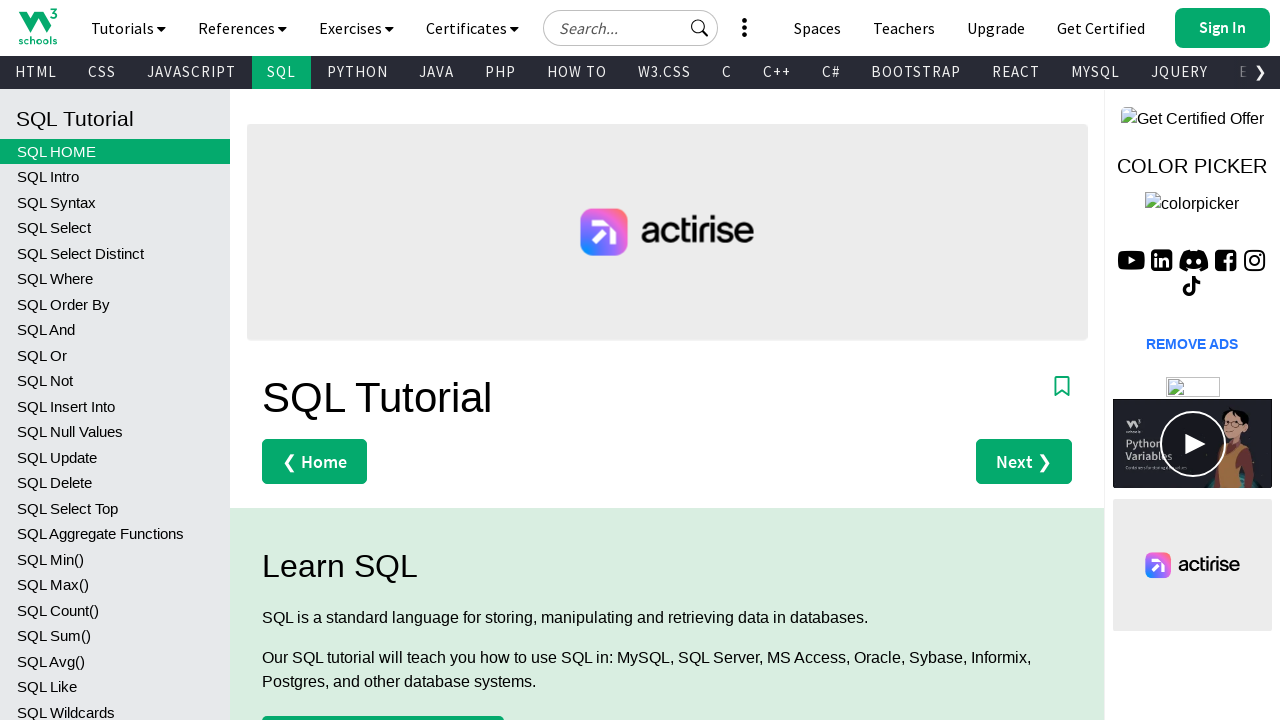

Navigated to W3Schools SQL tutorial page
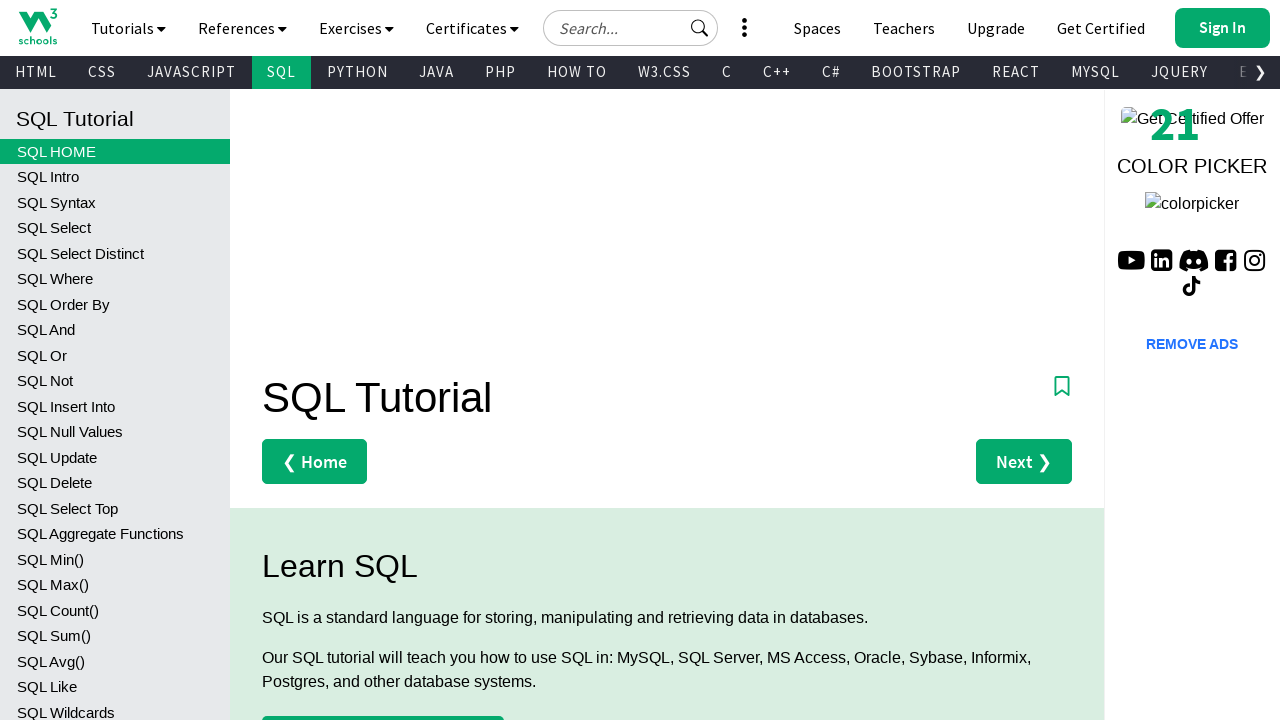

Clicked on SQL Inner Join link at (115, 404) on a:text('SQL Inner Join')
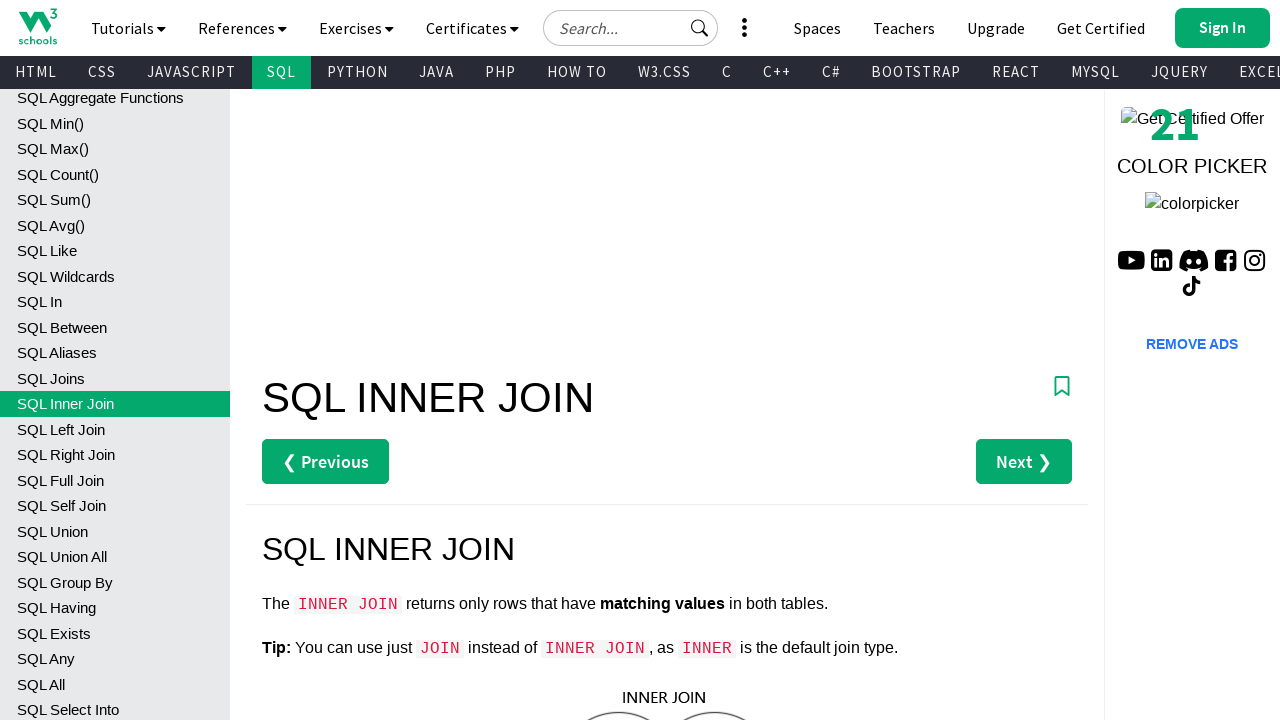

SQL Inner Join page loaded
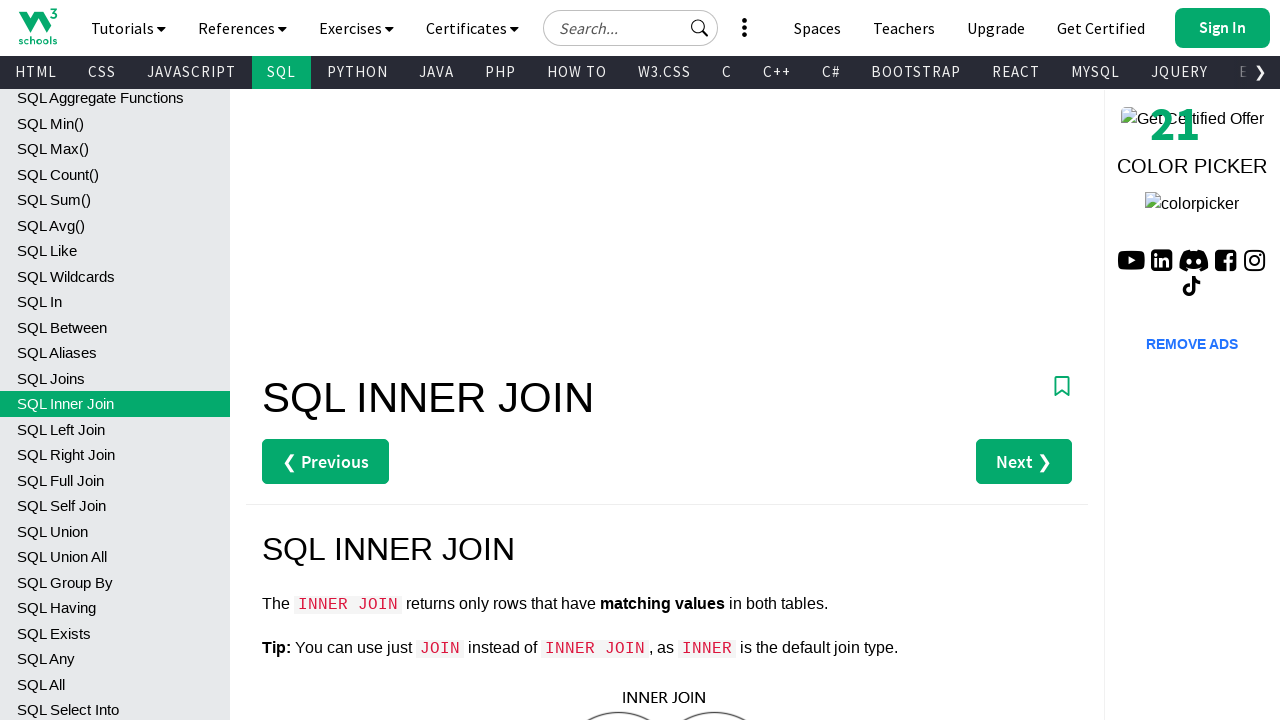

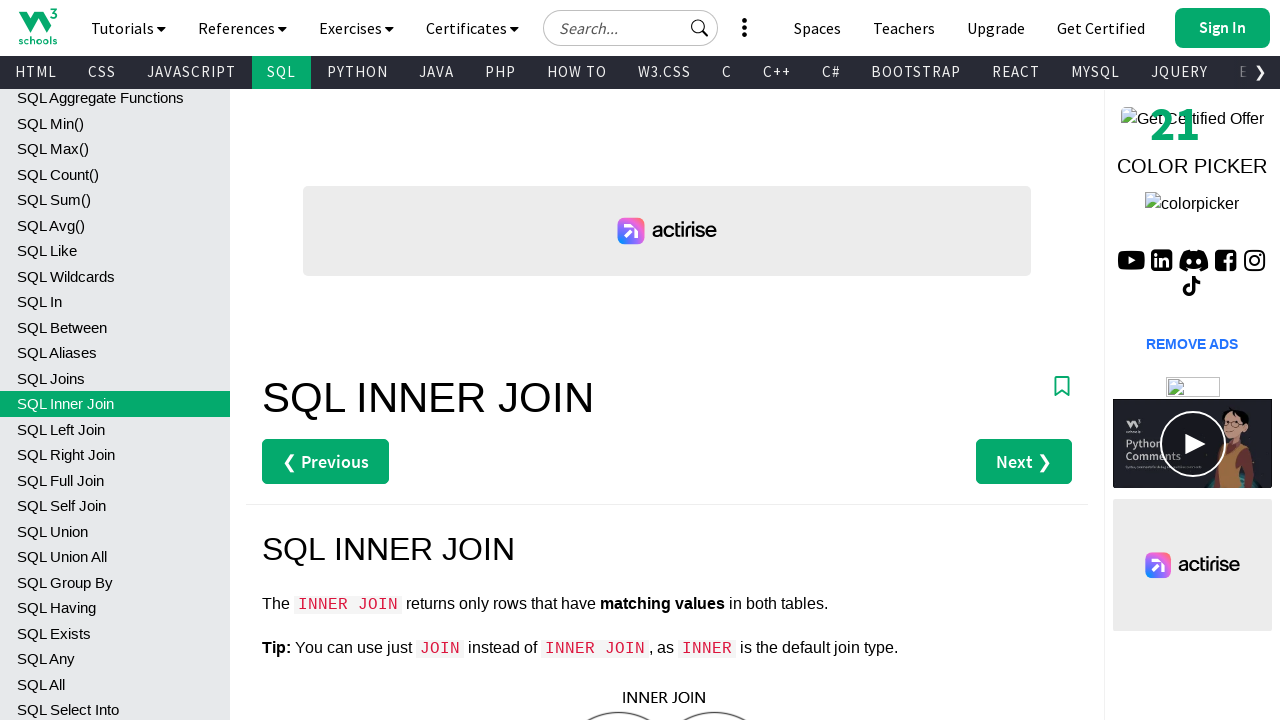